Tests mouse right-click functionality by right-clicking on a designated element to trigger a context menu

Starting URL: https://swisnl.github.io/jQuery-contextMenu/demo.html

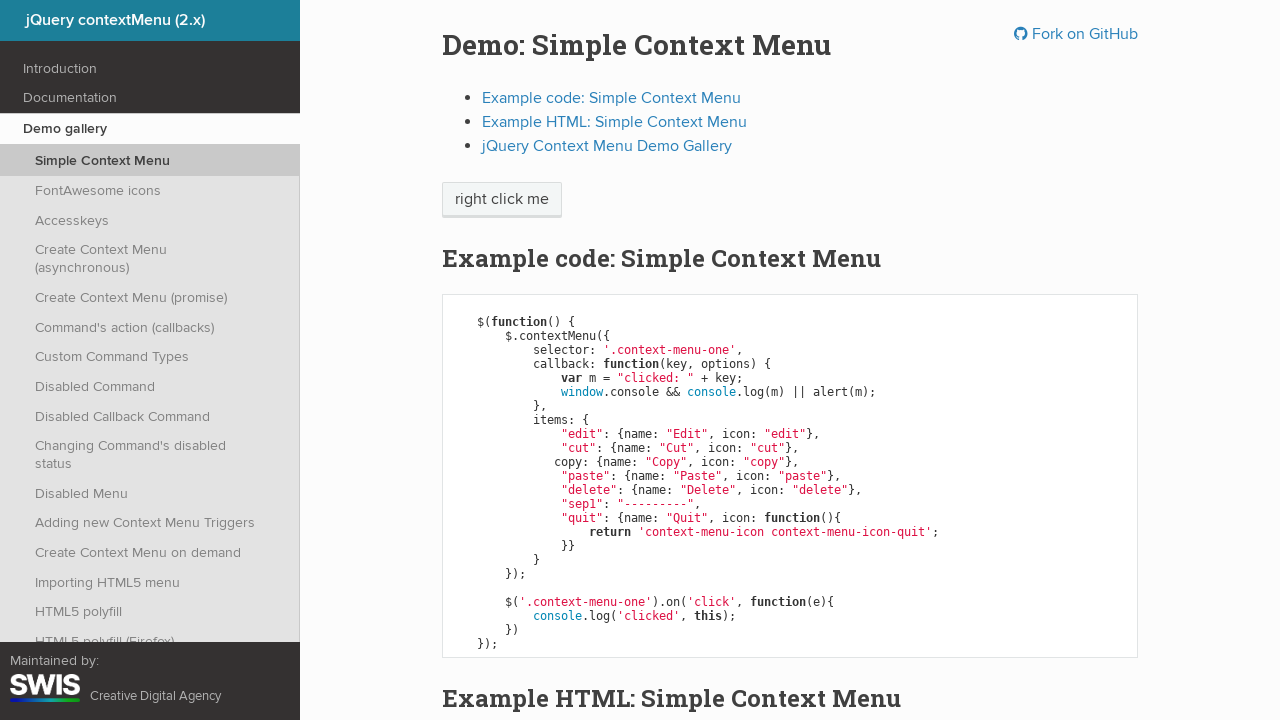

Located right-click target element with text 'right click me'
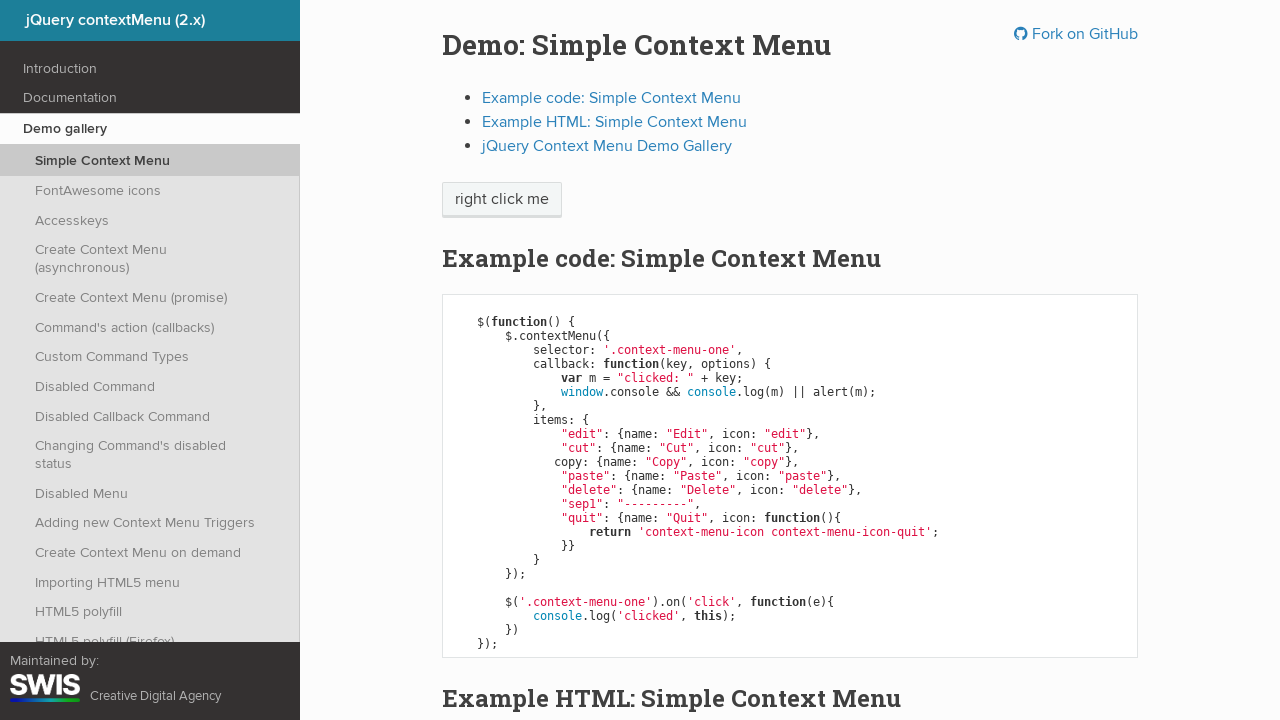

Performed right-click action on target element to trigger context menu at (502, 200) on xpath=//span[normalize-space()='right click me']
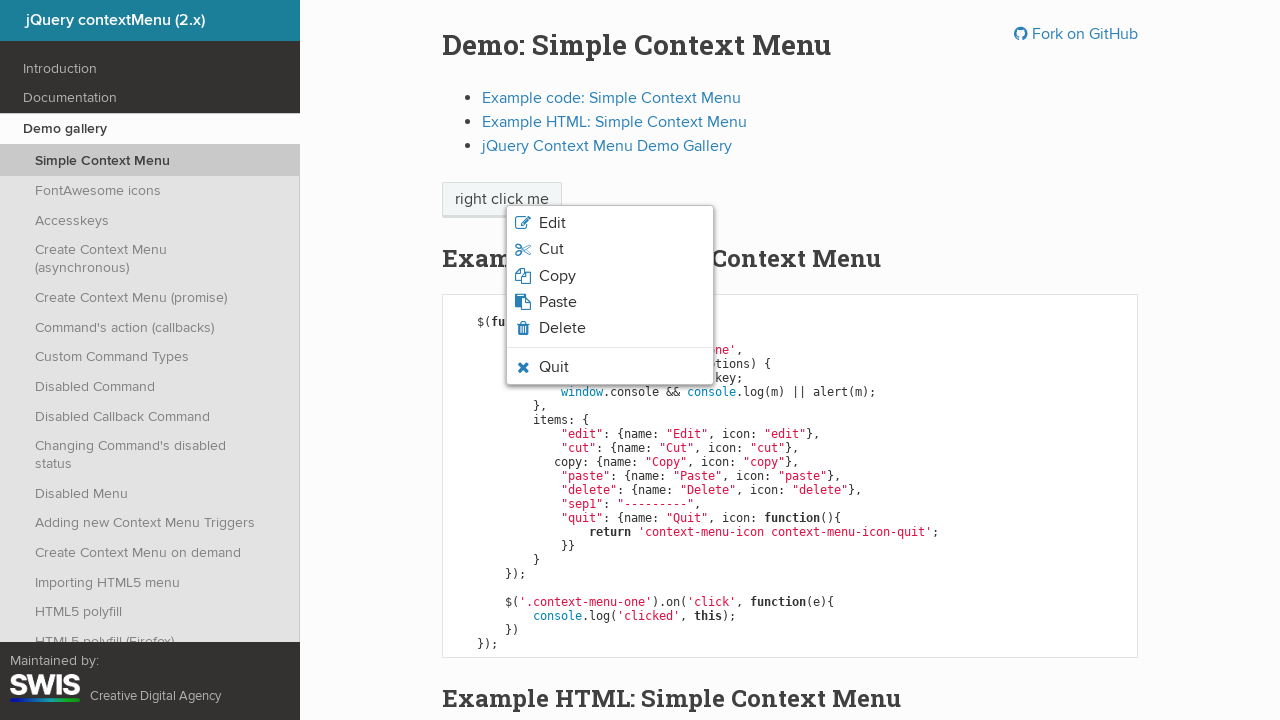

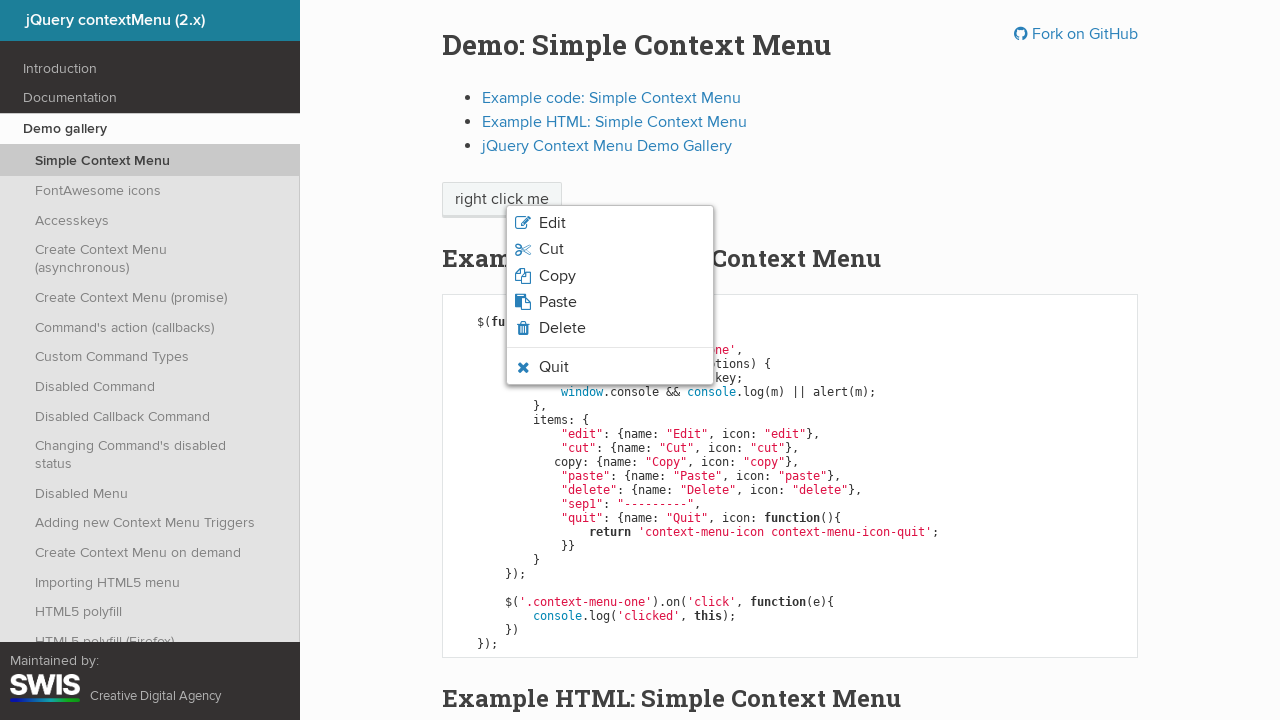